Tests closing a fake modal dialog by clicking at location 0,0 to click outside the dialog

Starting URL: https://testpages.eviltester.com/styled/alerts/fake-alert-test.html

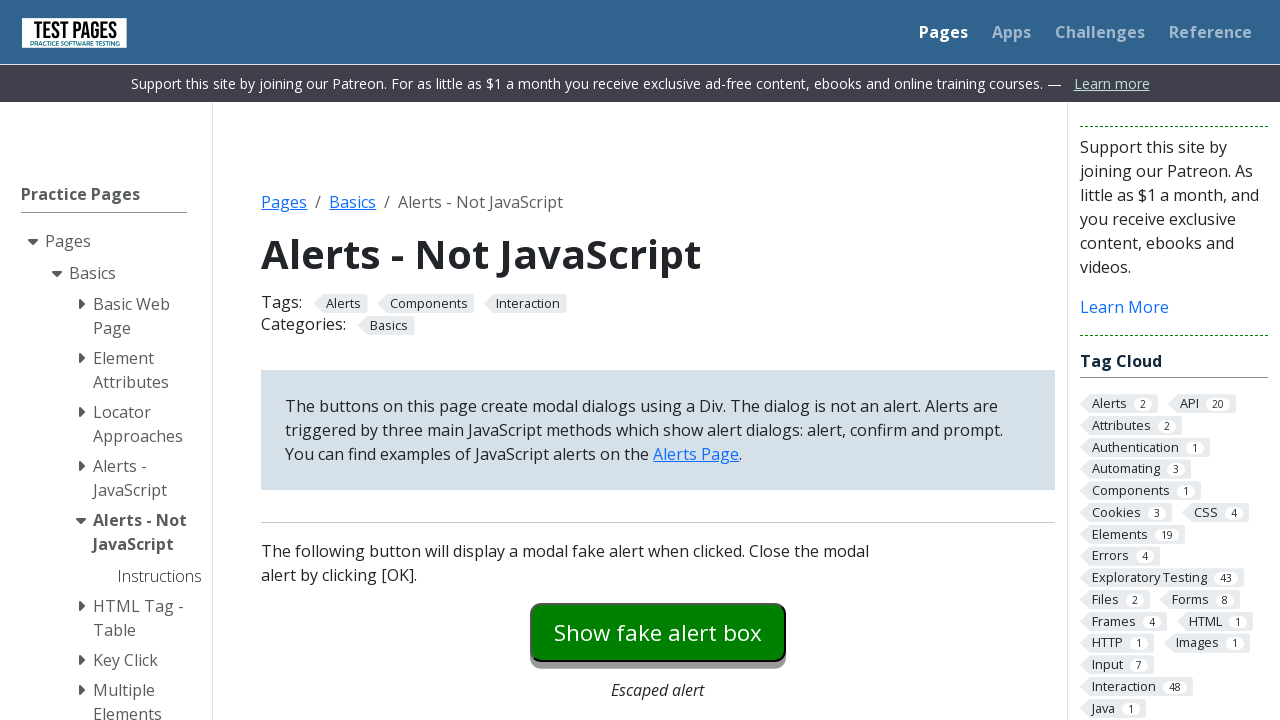

Clicked modal dialog button to open fake modal at (658, 360) on #modaldialog
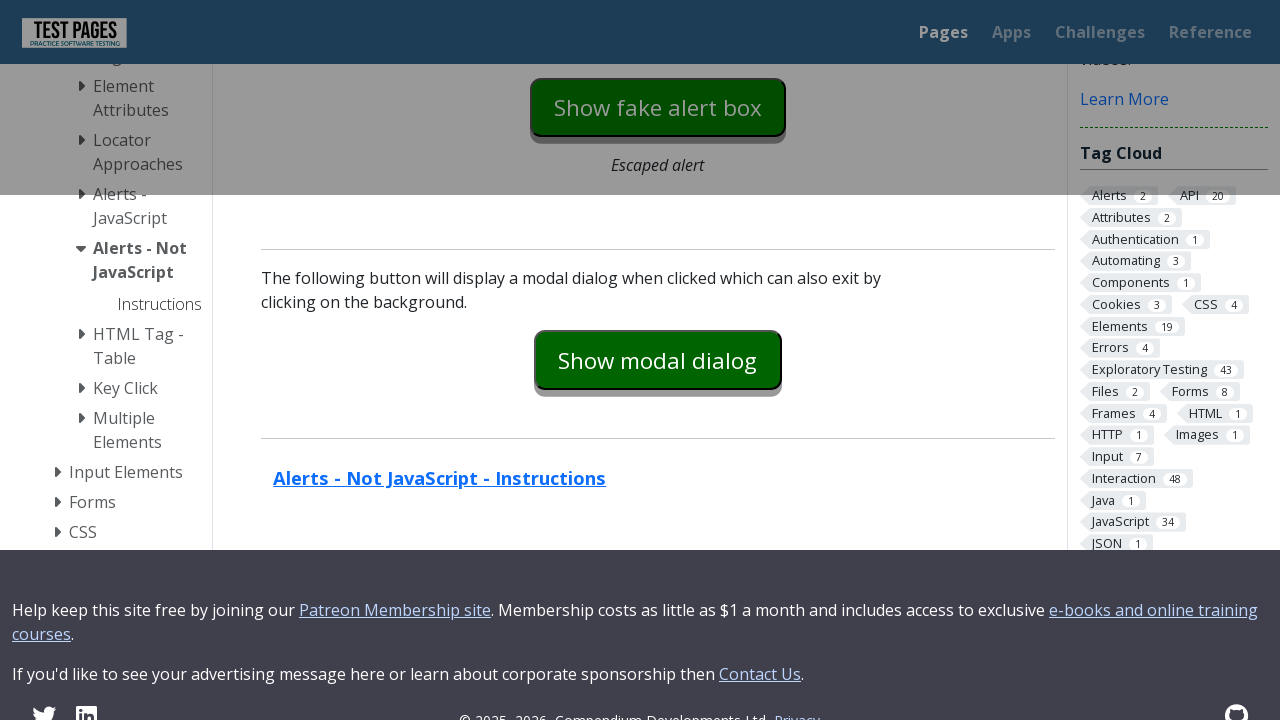

Clicked at location 0,0 outside the dialog to close it at (0, 0)
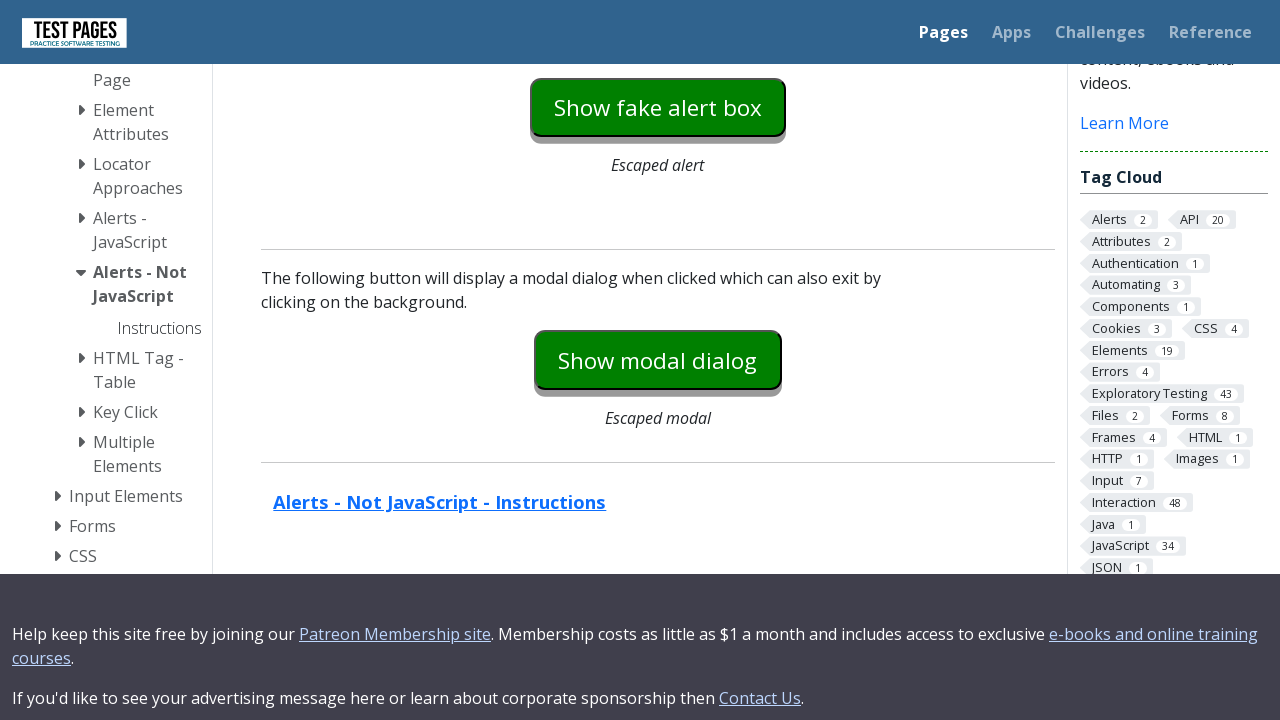

Verified dialog text is hidden after background click
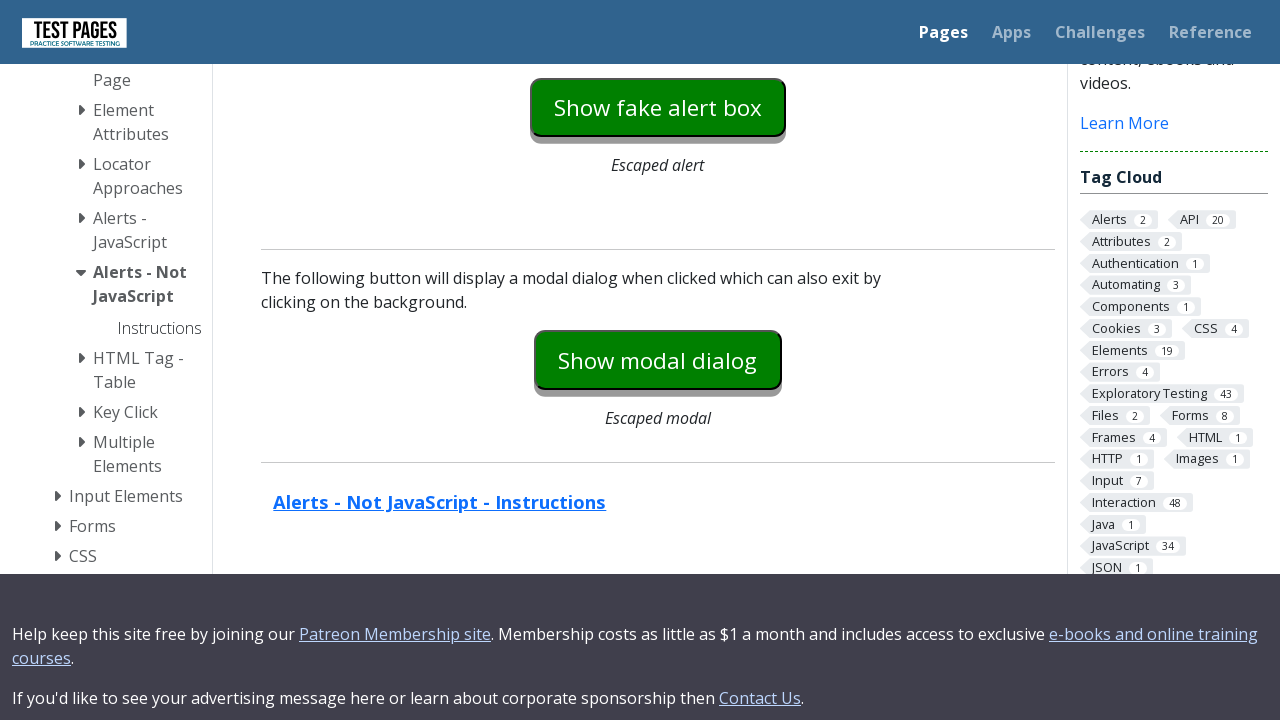

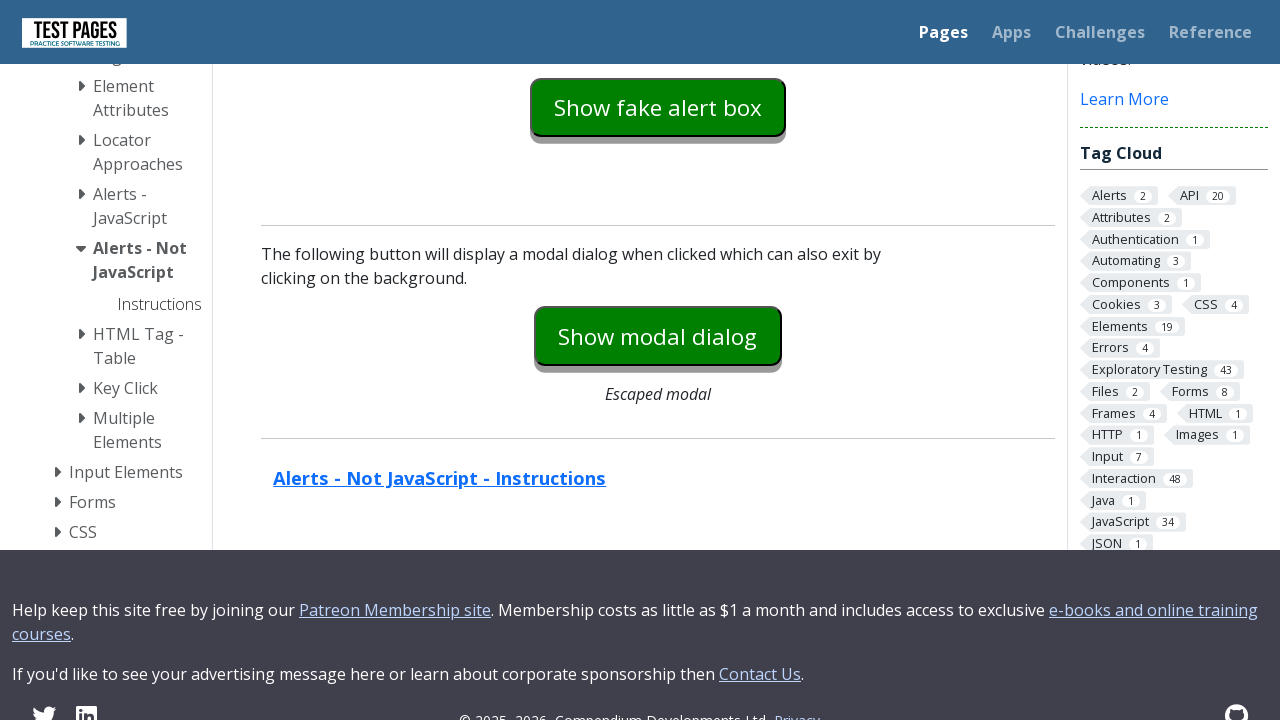